Navigates to LSU's course catalog page and clicks on course row anchors to expand their descriptions, demonstrating interaction with expandable table rows.

Starting URL: https://catalog.lsu.edu/content.php?catoid=25&navoid=2277

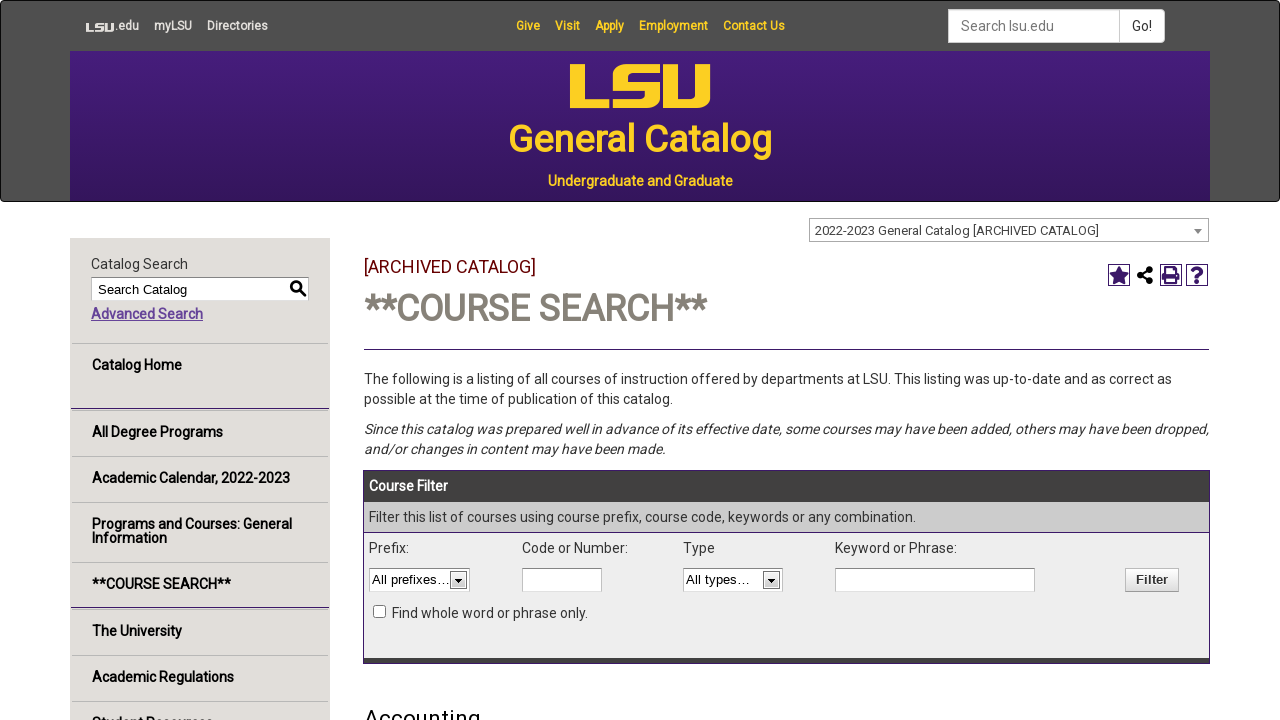

Waited for course table to load
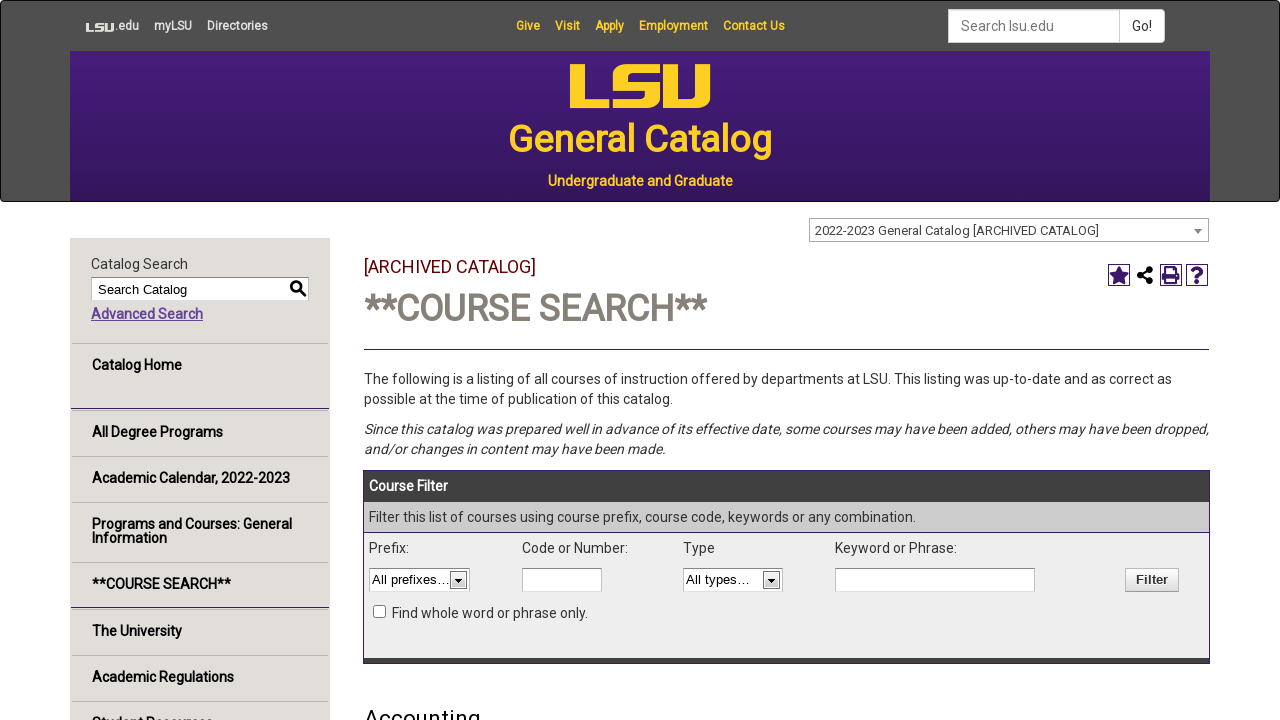

Located the last course table on the page
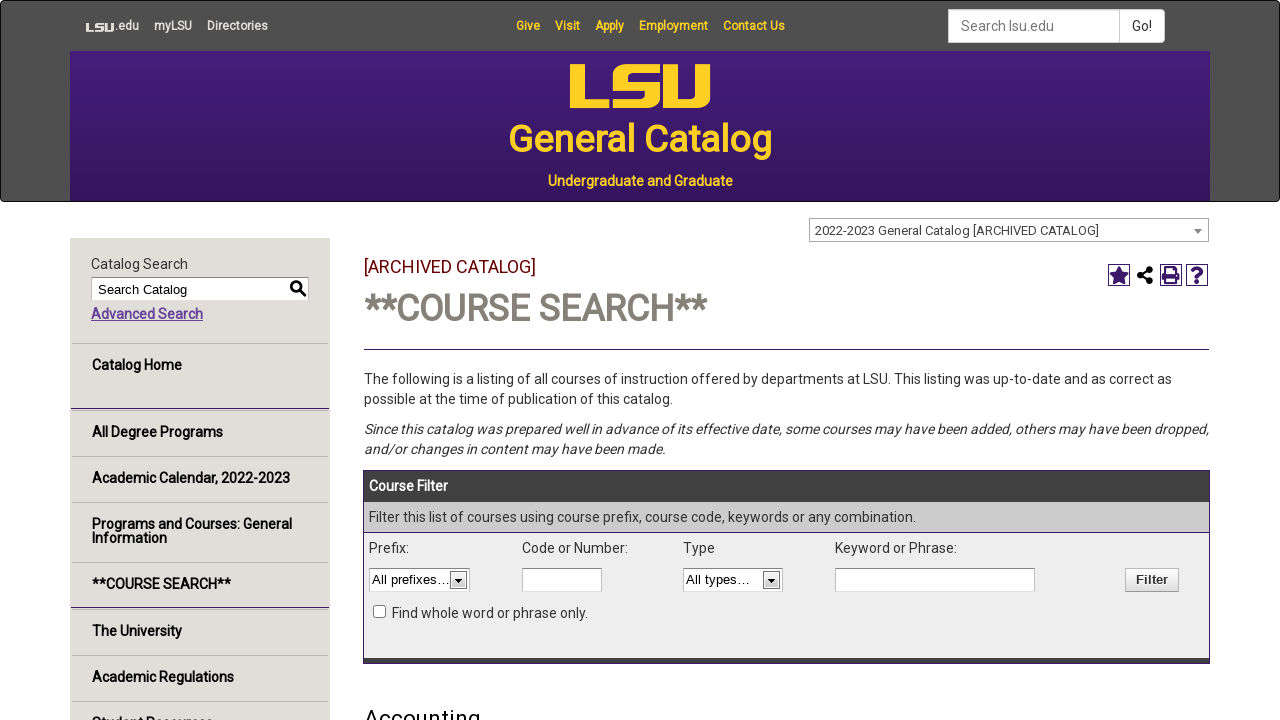

Found 101 expandable course rows
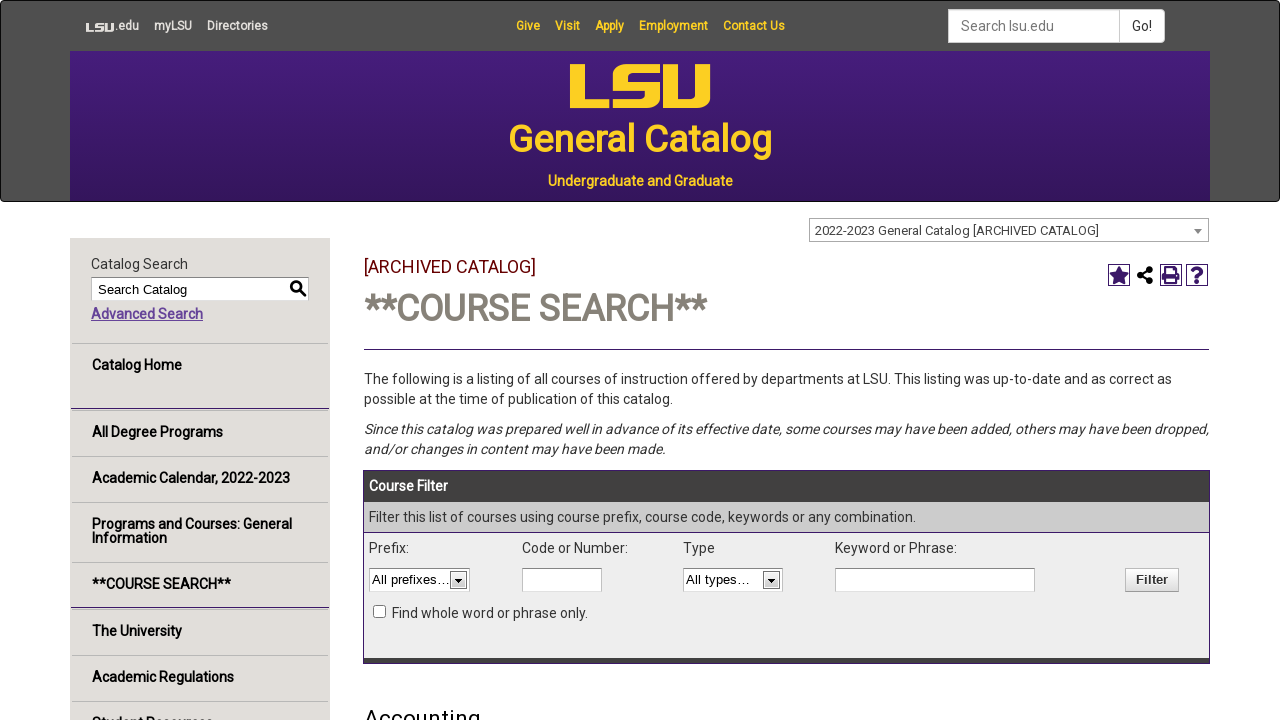

Clicked anchor in course row 1 to expand description at (498, 361) on .table_default >> nth=-1 >> tr:has(a) >> nth=0 >> a >> nth=0
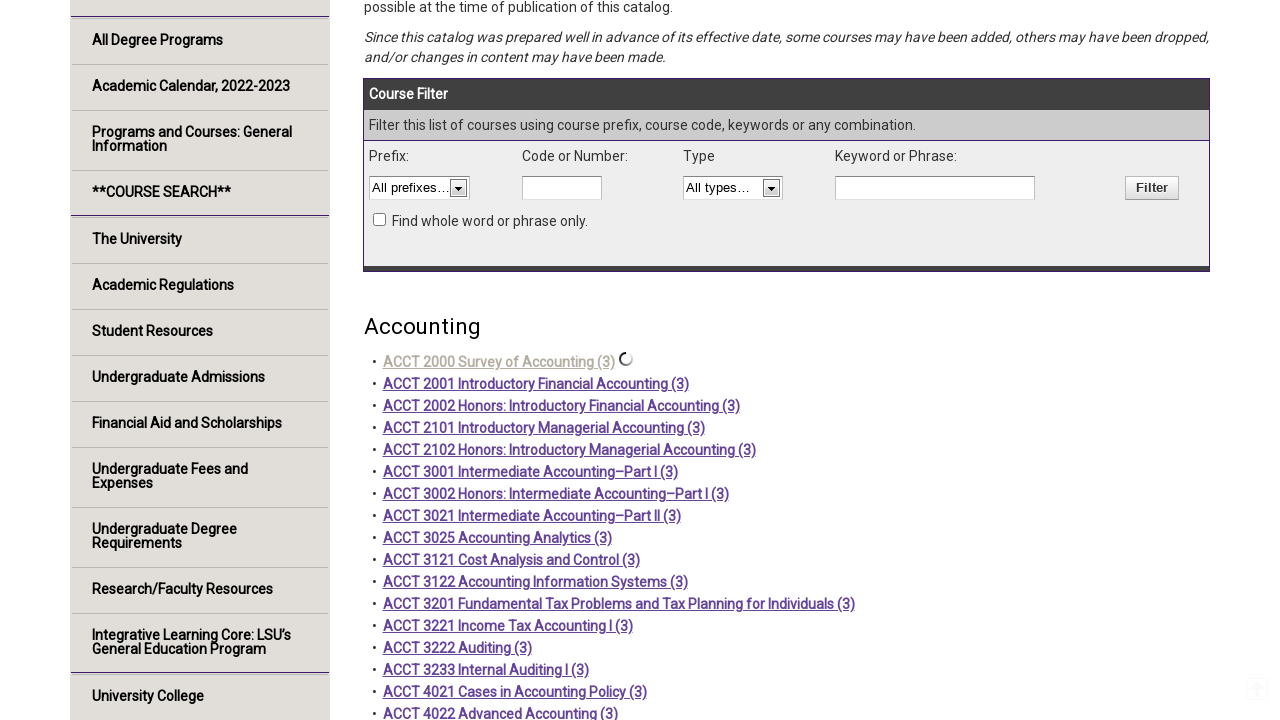

Waited for expansion animation on course row 1
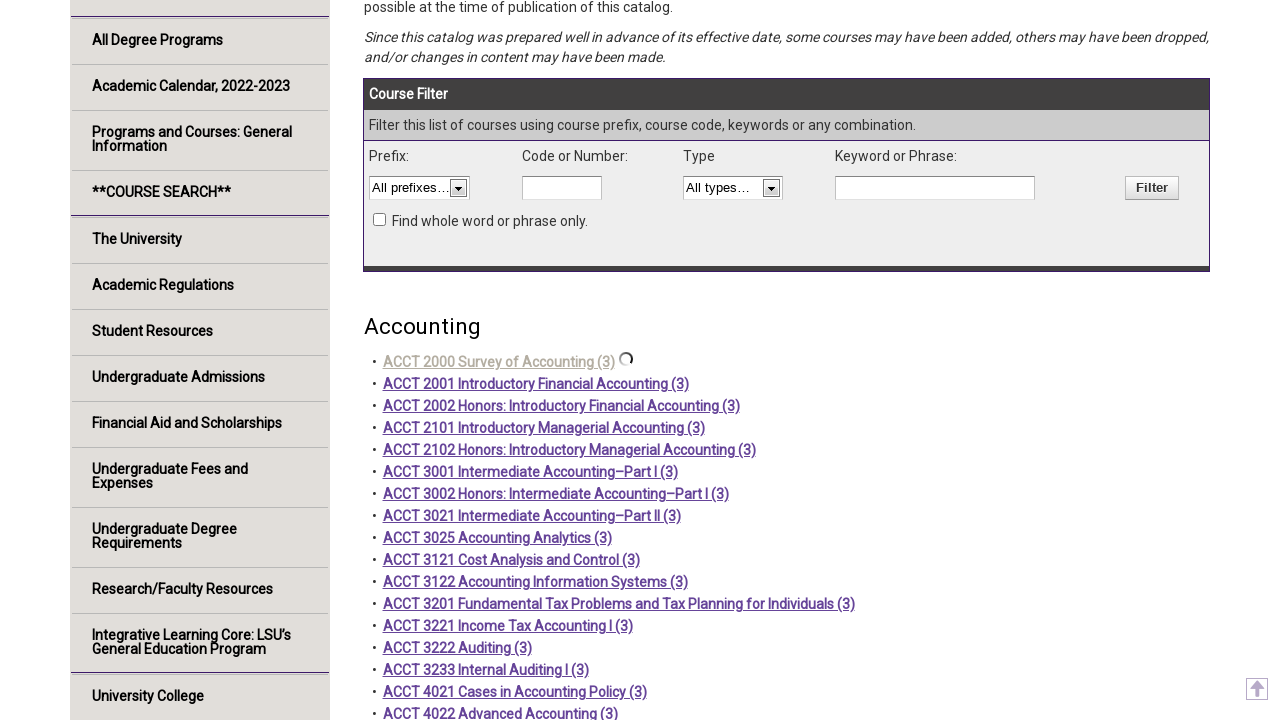

Clicked anchor in course row 2 to expand description at (536, 384) on .table_default >> nth=-1 >> tr:has(a) >> nth=1 >> a >> nth=0
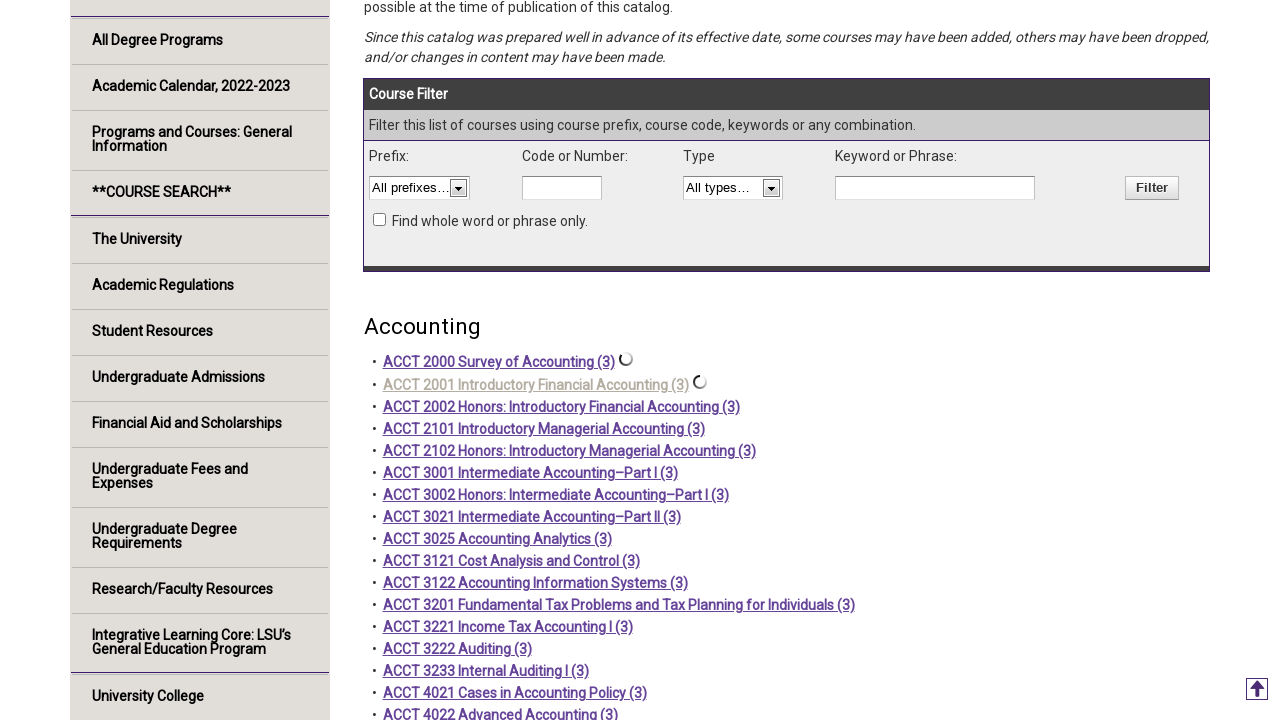

Waited for expansion animation on course row 2
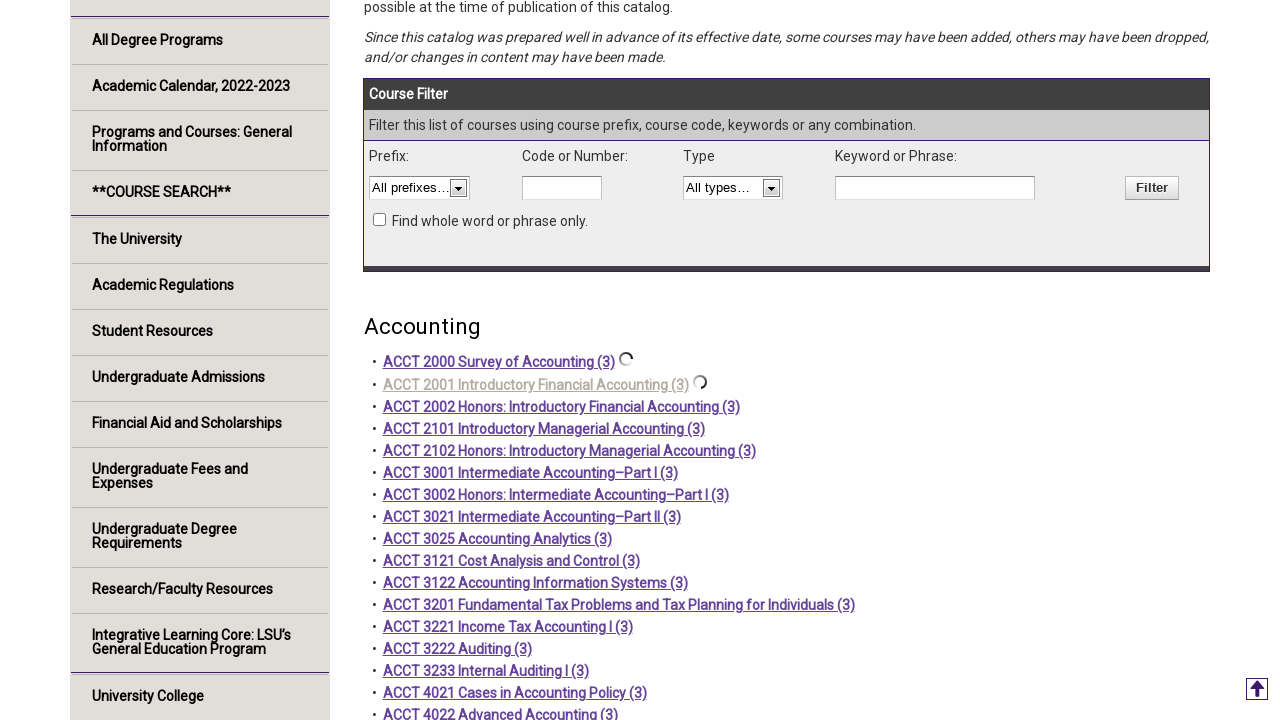

Clicked anchor in course row 3 to expand description at (561, 407) on .table_default >> nth=-1 >> tr:has(a) >> nth=2 >> a >> nth=0
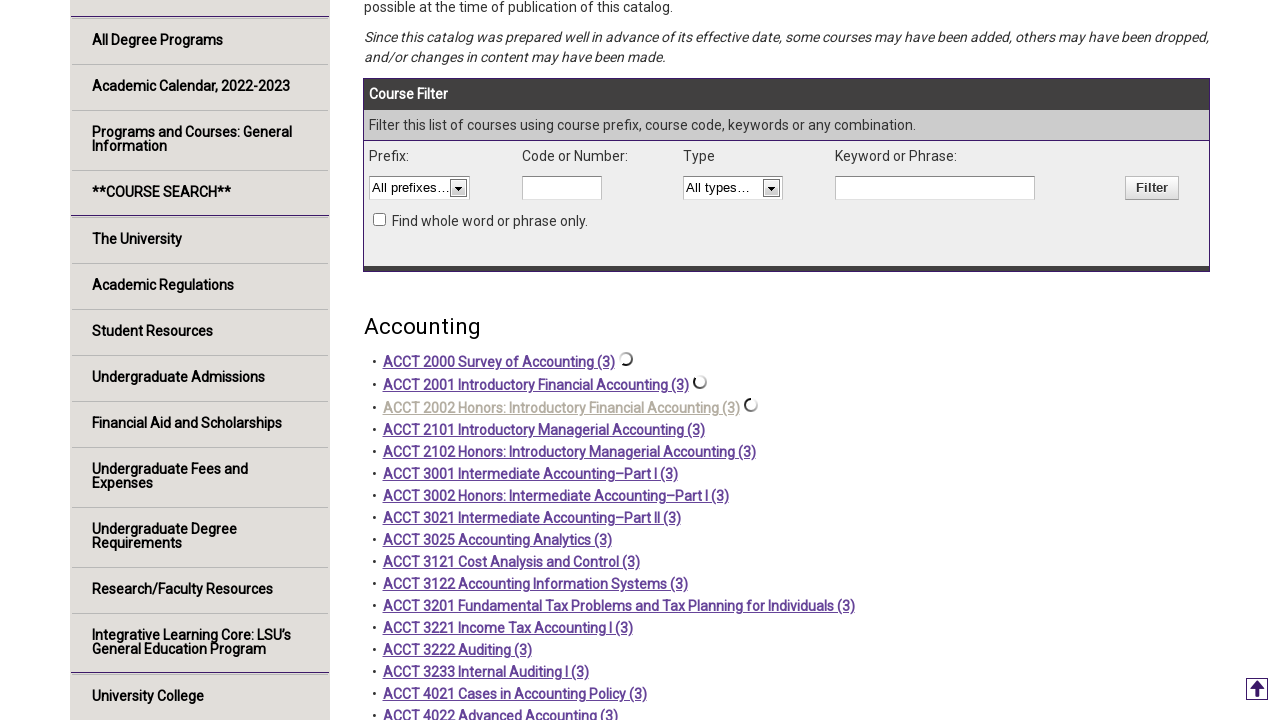

Waited for expansion animation on course row 3
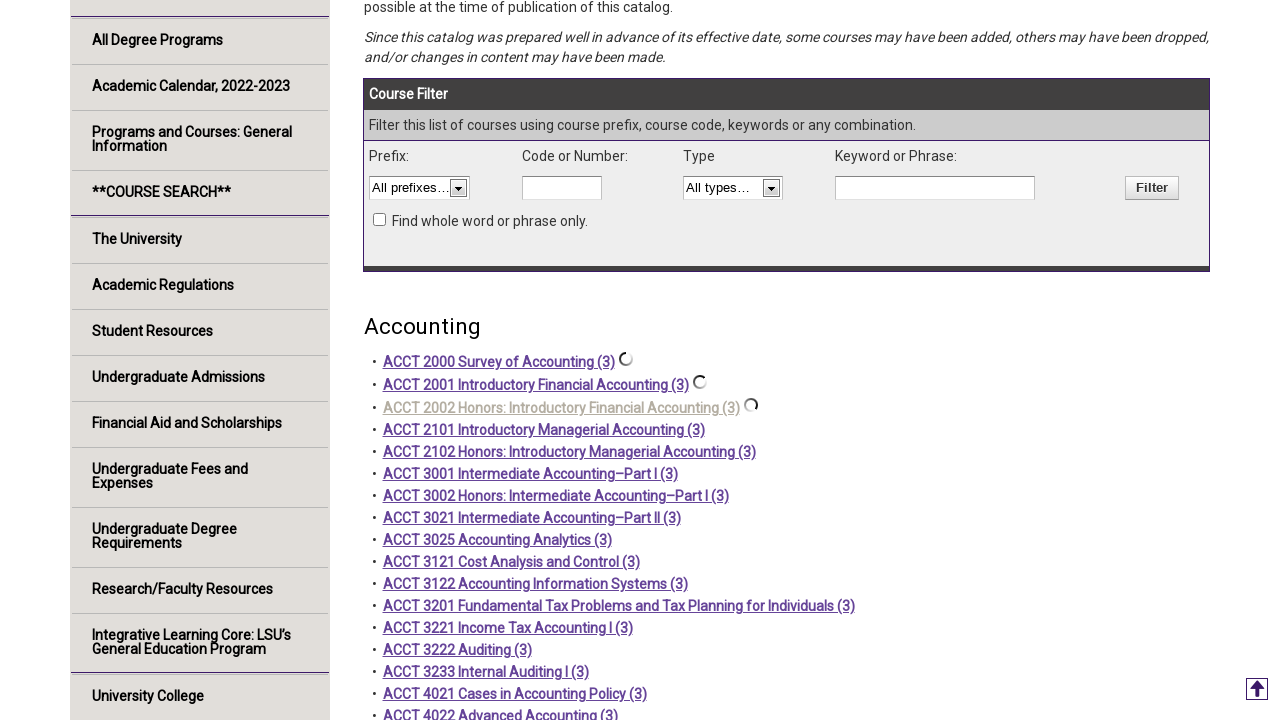

Clicked anchor in course row 4 to expand description at (544, 430) on .table_default >> nth=-1 >> tr:has(a) >> nth=3 >> a >> nth=0
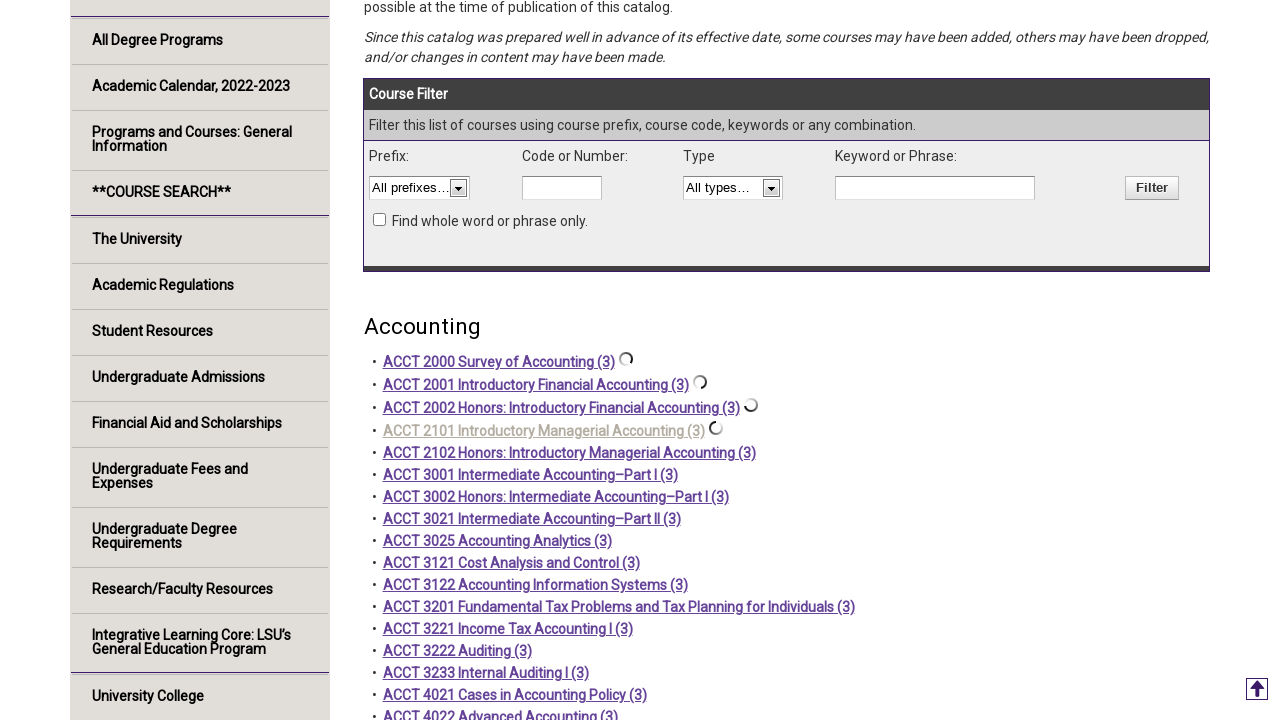

Waited for expansion animation on course row 4
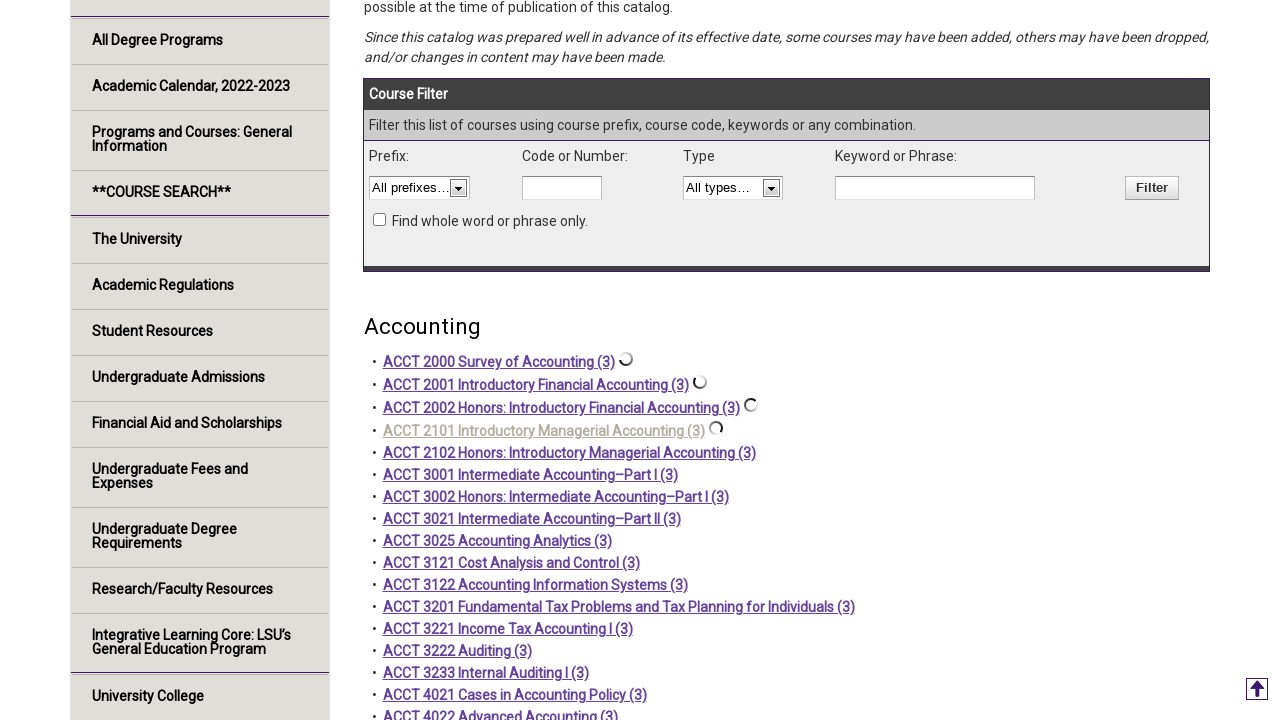

Clicked anchor in course row 5 to expand description at (569, 453) on .table_default >> nth=-1 >> tr:has(a) >> nth=4 >> a >> nth=0
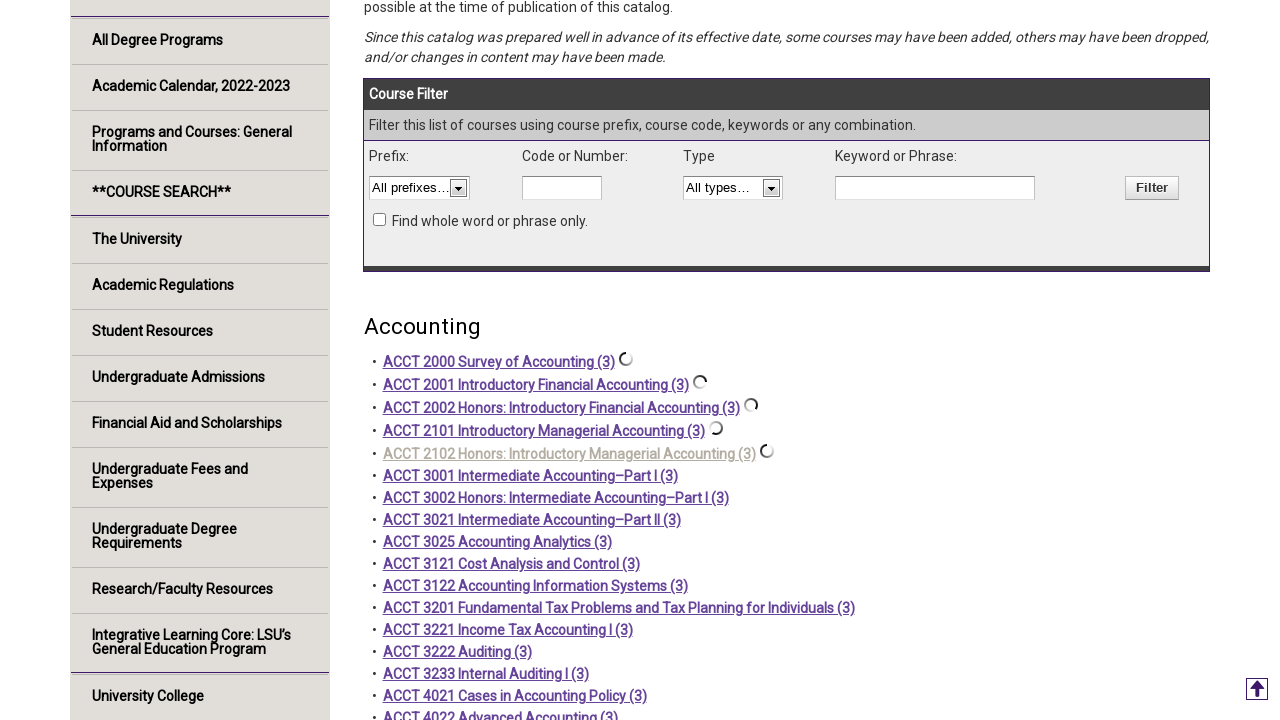

Waited for expansion animation on course row 5
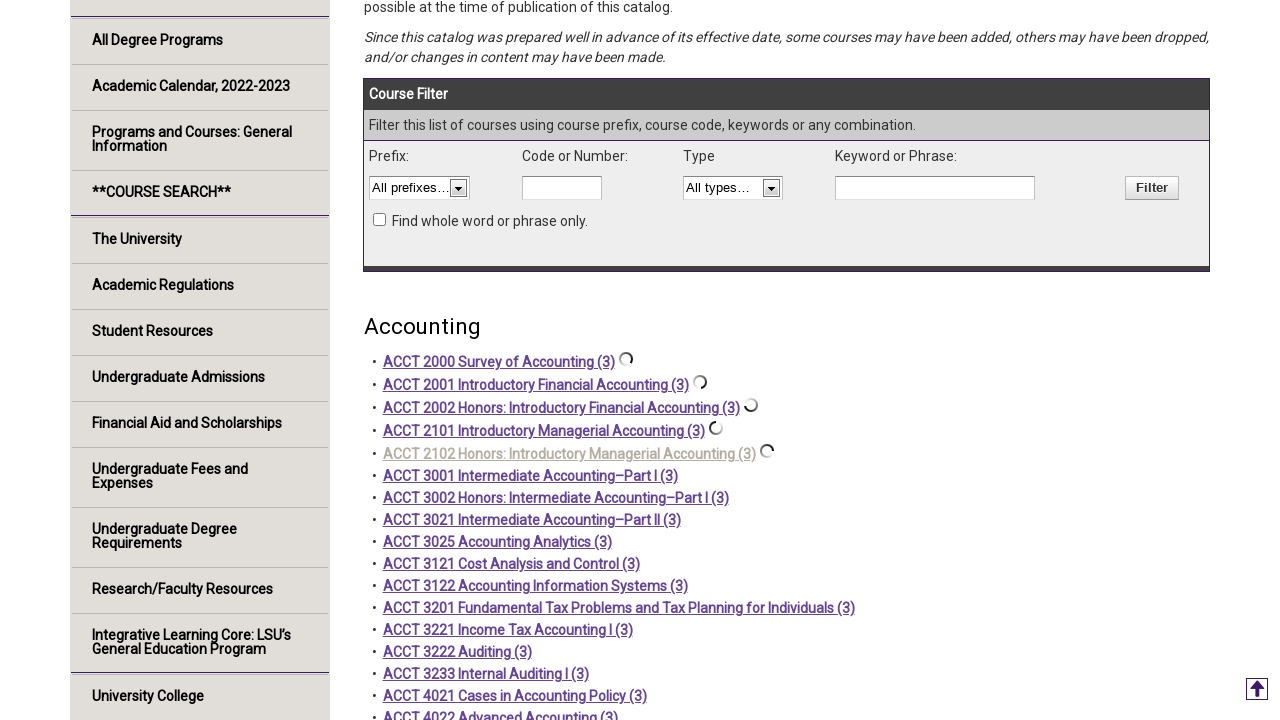

Clicked anchor in course row 6 to expand description at (530, 476) on .table_default >> nth=-1 >> tr:has(a) >> nth=5 >> a >> nth=0
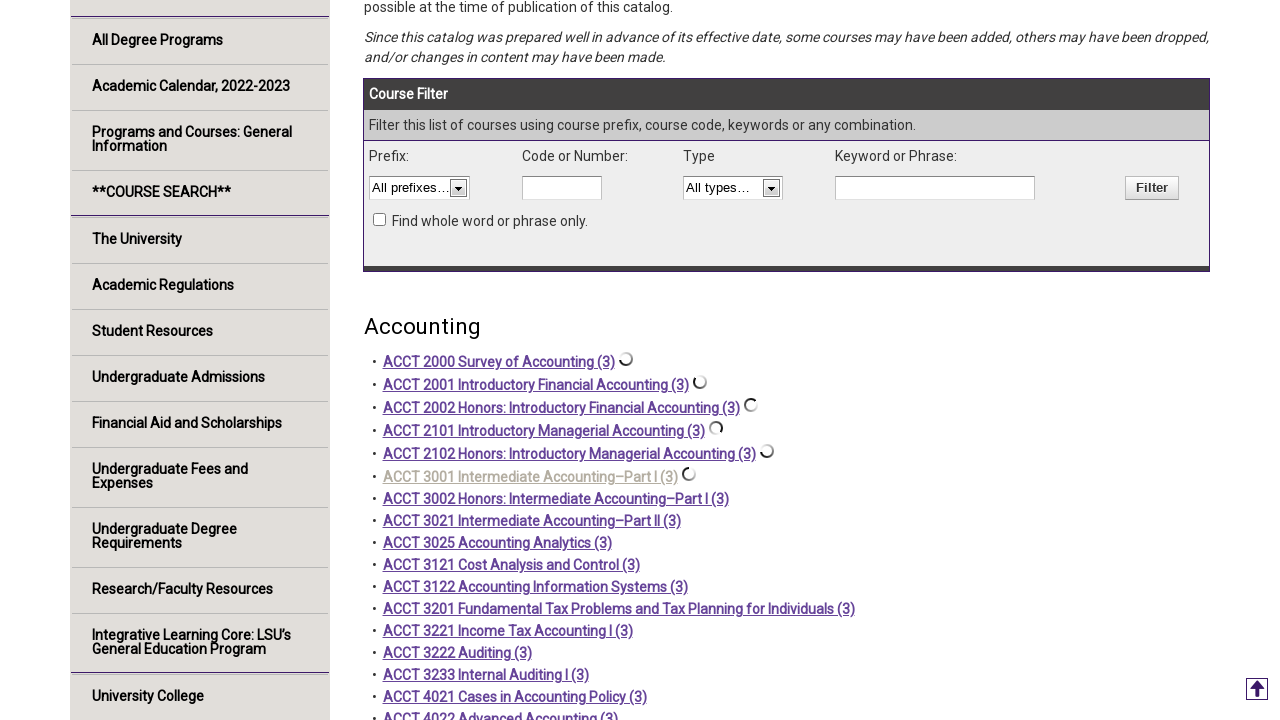

Waited for expansion animation on course row 6
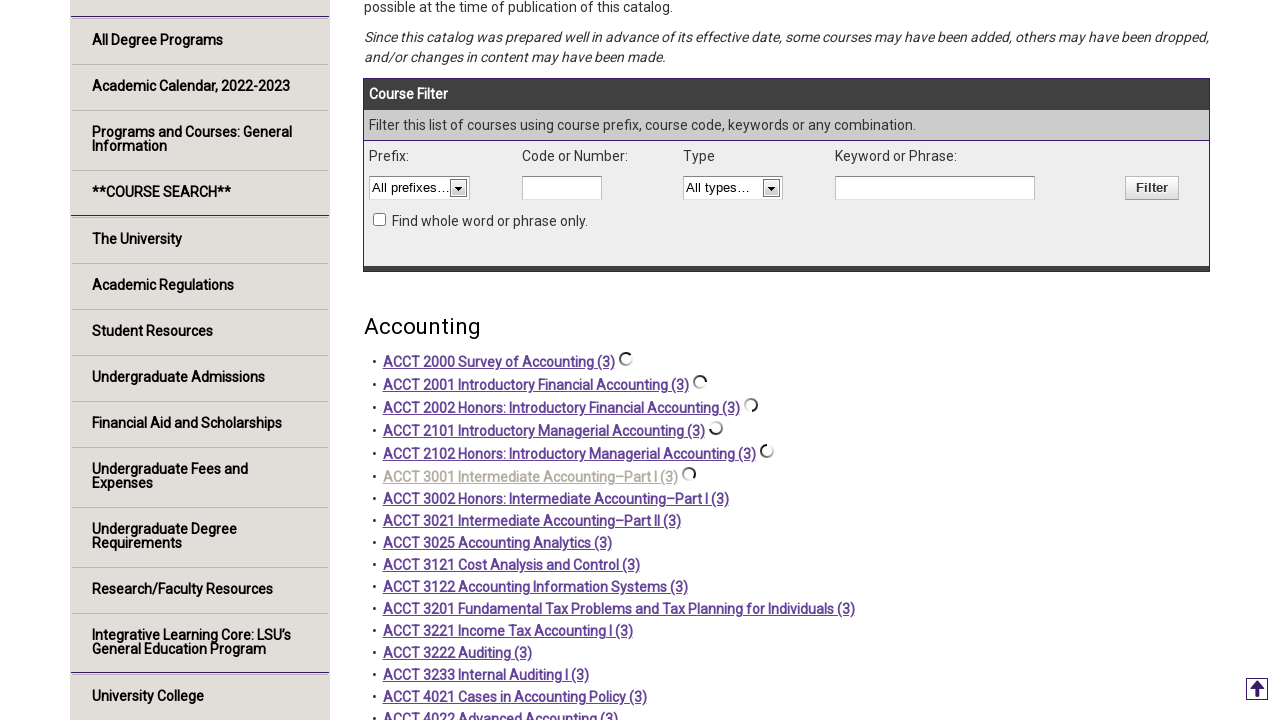

Clicked anchor in course row 7 to expand description at (556, 499) on .table_default >> nth=-1 >> tr:has(a) >> nth=6 >> a >> nth=0
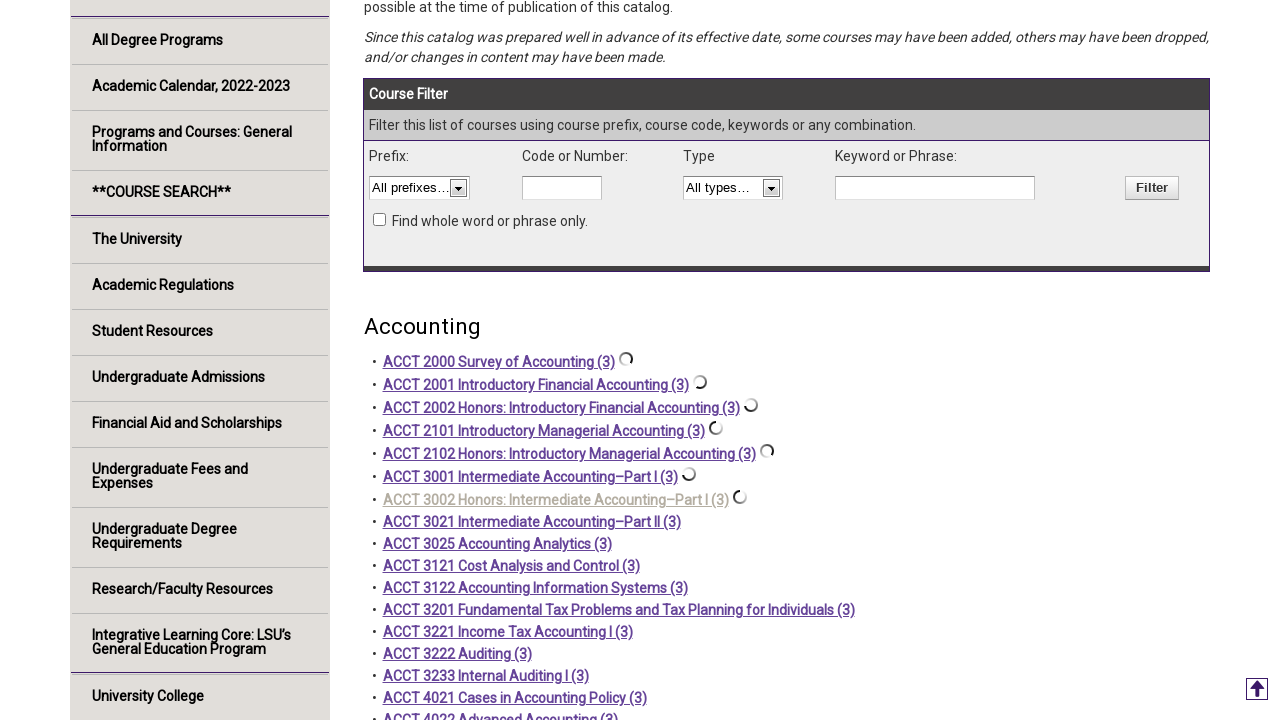

Waited for expansion animation on course row 7
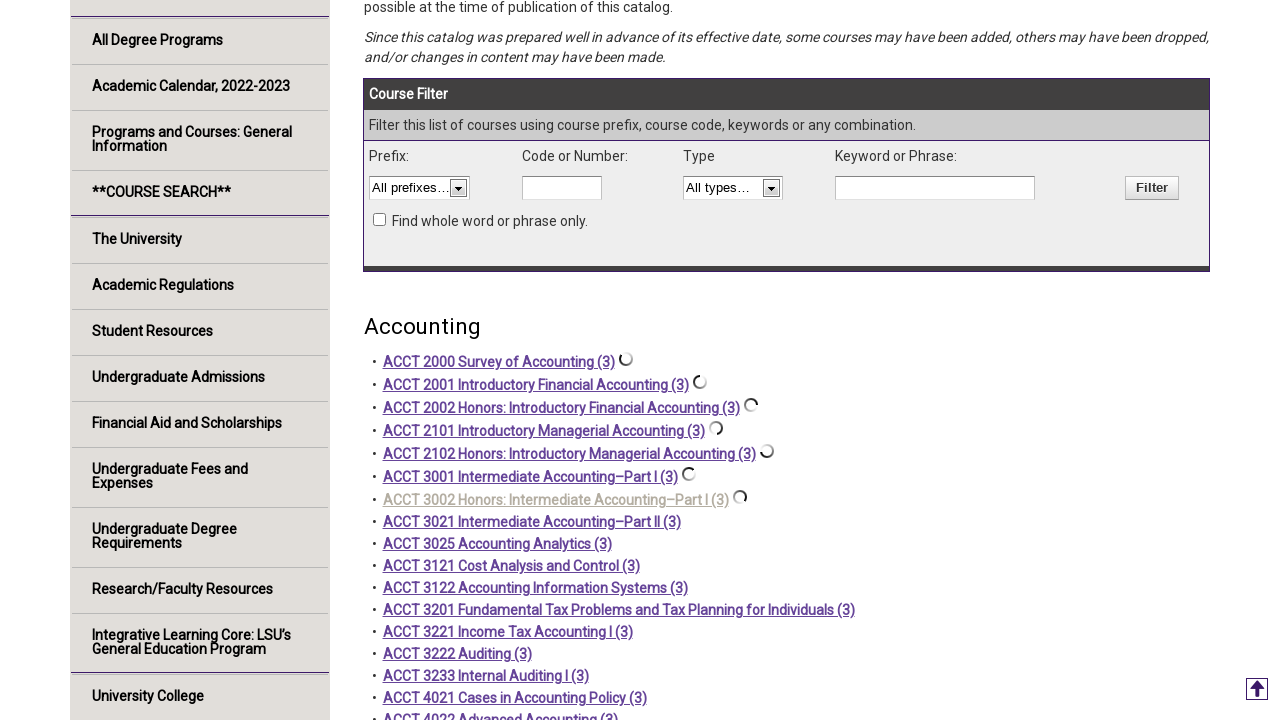

Clicked anchor in course row 8 to expand description at (532, 522) on .table_default >> nth=-1 >> tr:has(a) >> nth=7 >> a >> nth=0
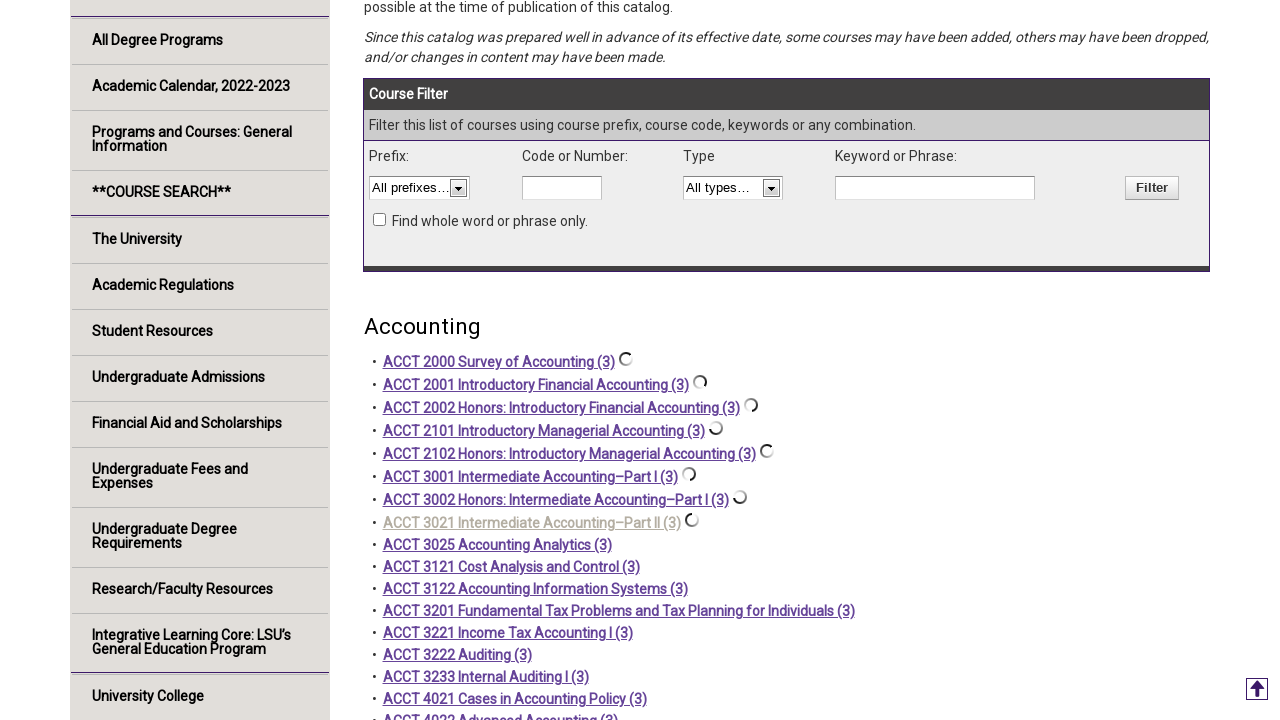

Waited for expansion animation on course row 8
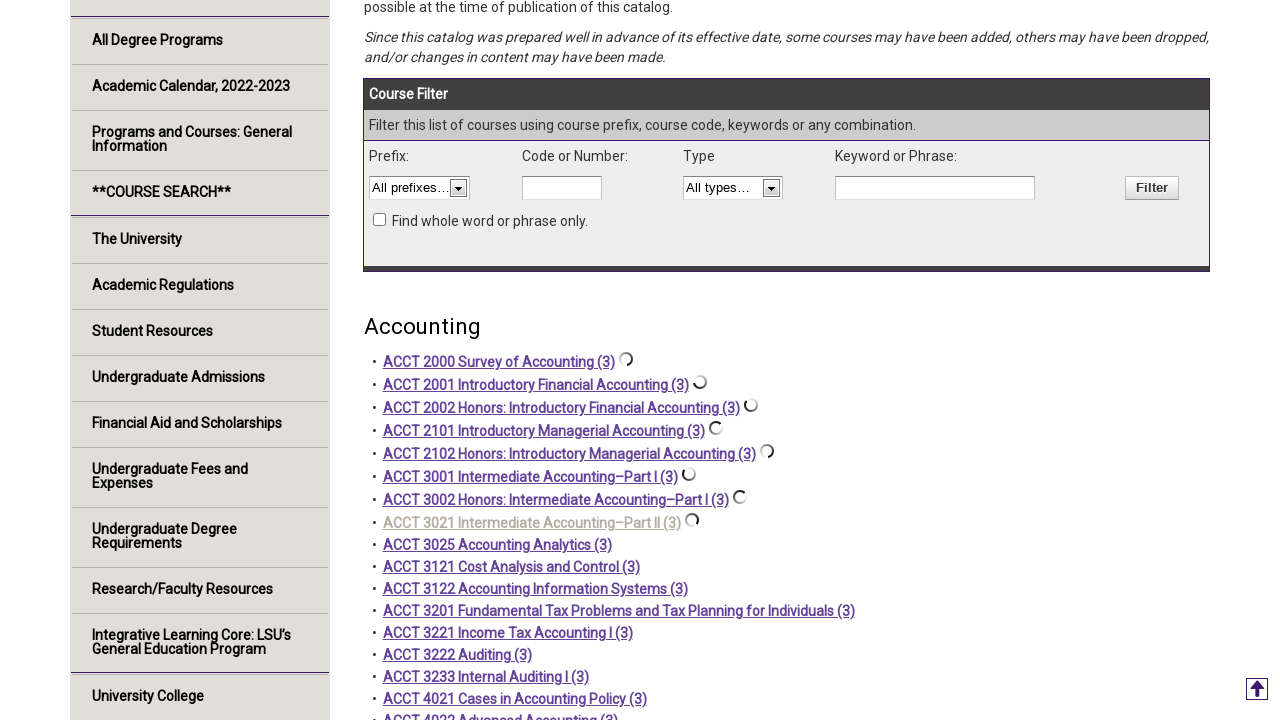

Clicked anchor in course row 9 to expand description at (497, 545) on .table_default >> nth=-1 >> tr:has(a) >> nth=8 >> a >> nth=0
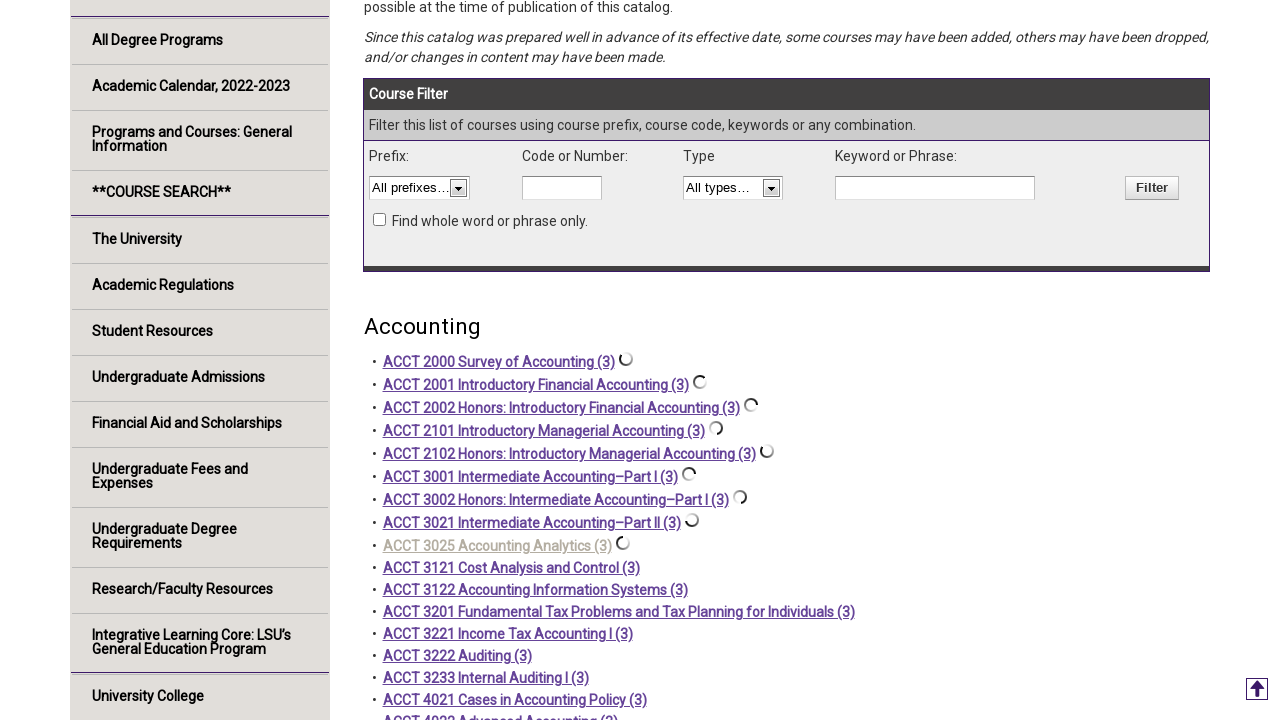

Waited for expansion animation on course row 9
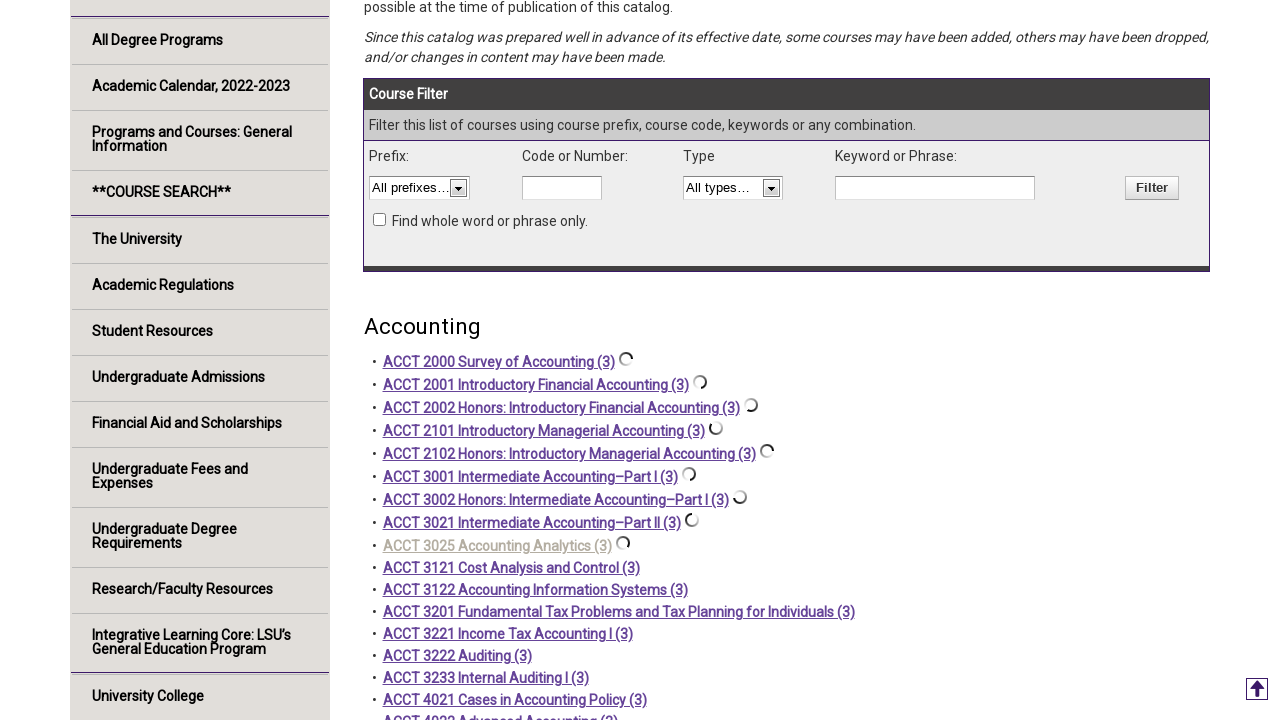

Clicked anchor in course row 10 to expand description at (511, 568) on .table_default >> nth=-1 >> tr:has(a) >> nth=9 >> a >> nth=0
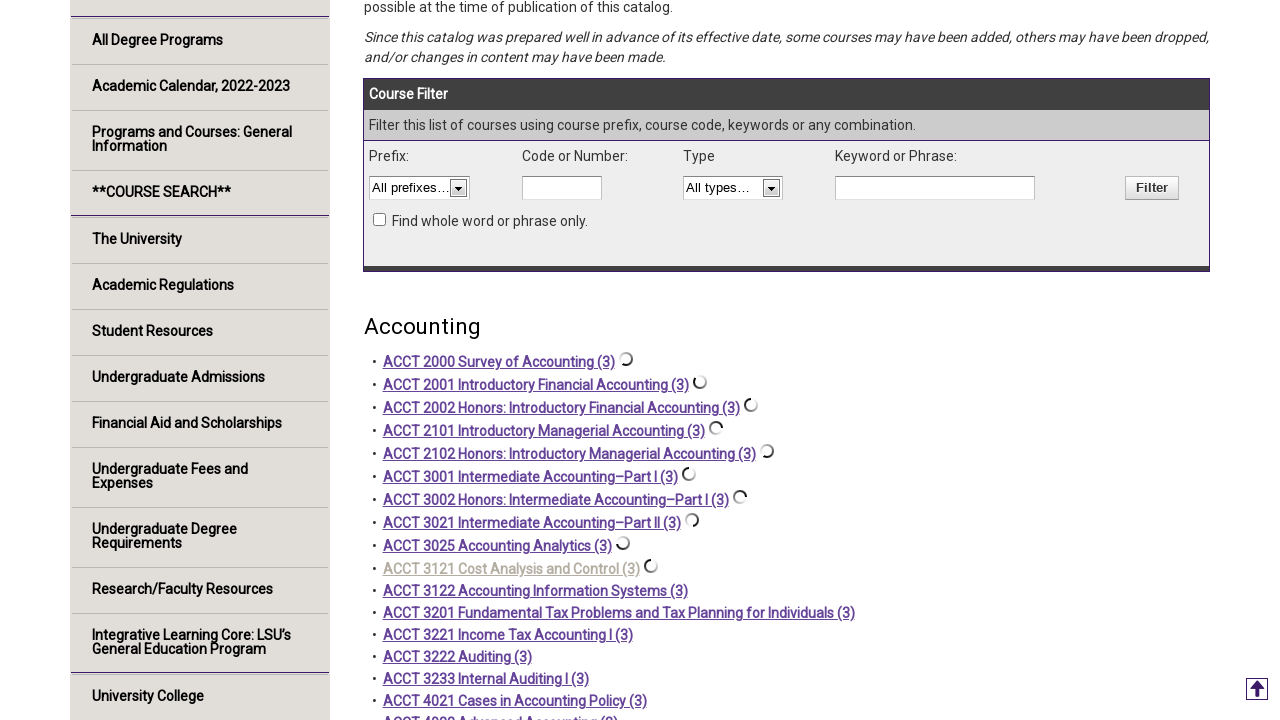

Waited for expansion animation on course row 10
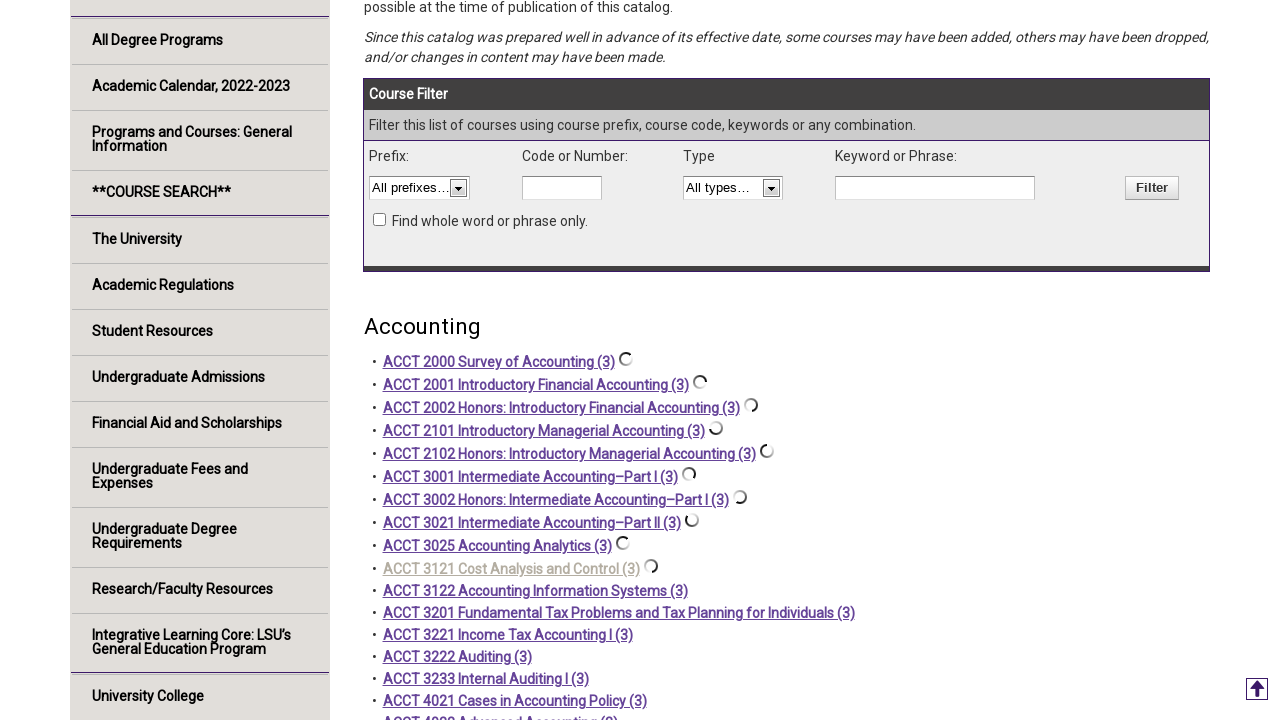

Verified that expanded course descriptions are visible
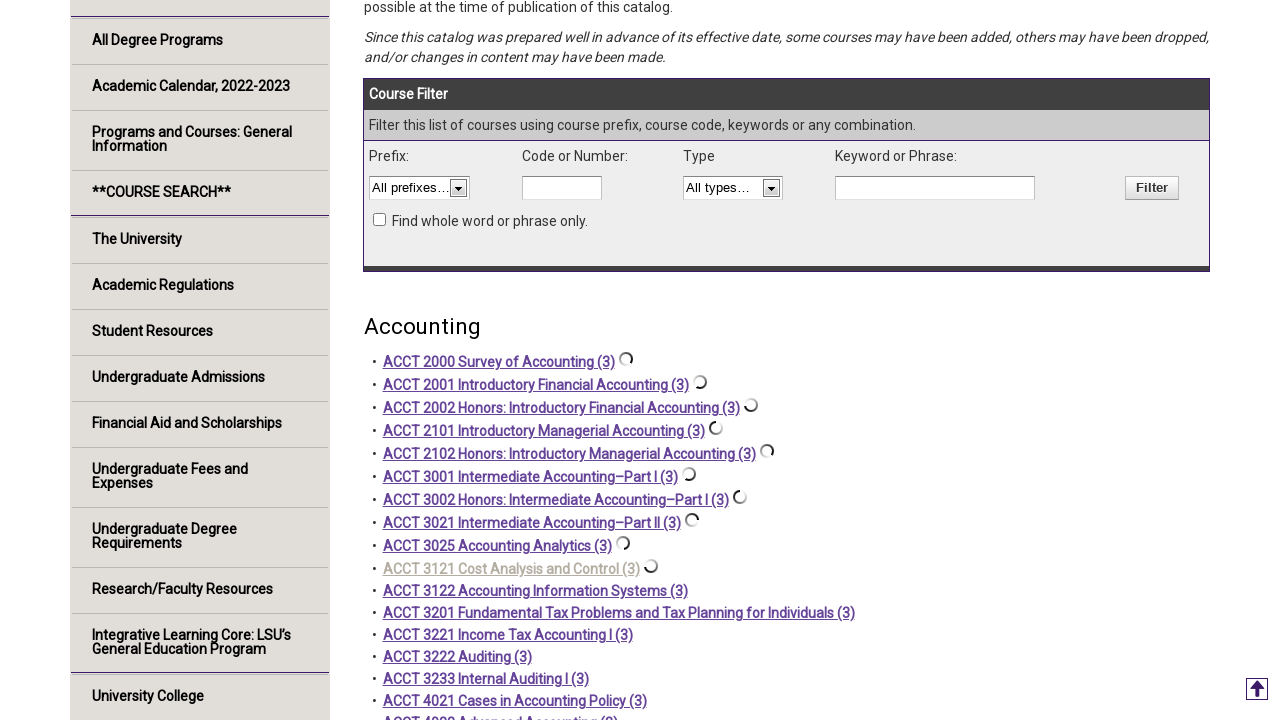

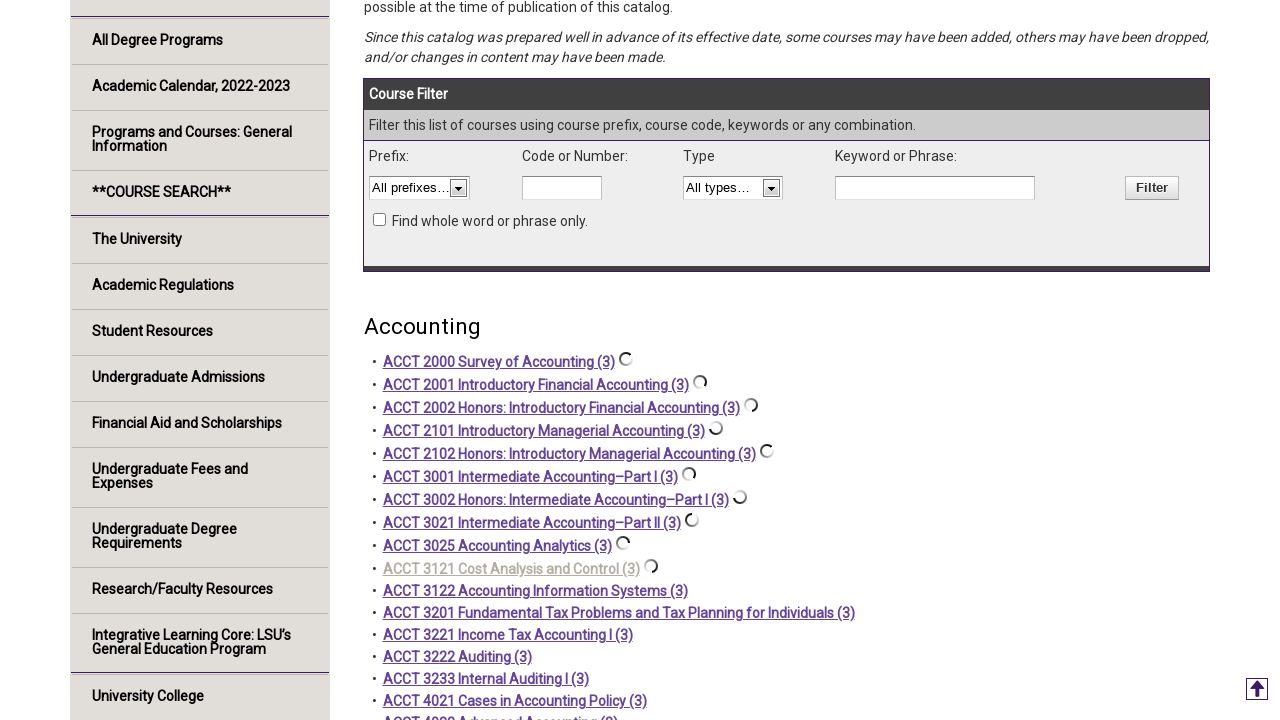